Tests registration form validation by filling only name fields and verifying error messages for missing email and password fields appear sequentially

Starting URL: https://todo.qacart.com/signup

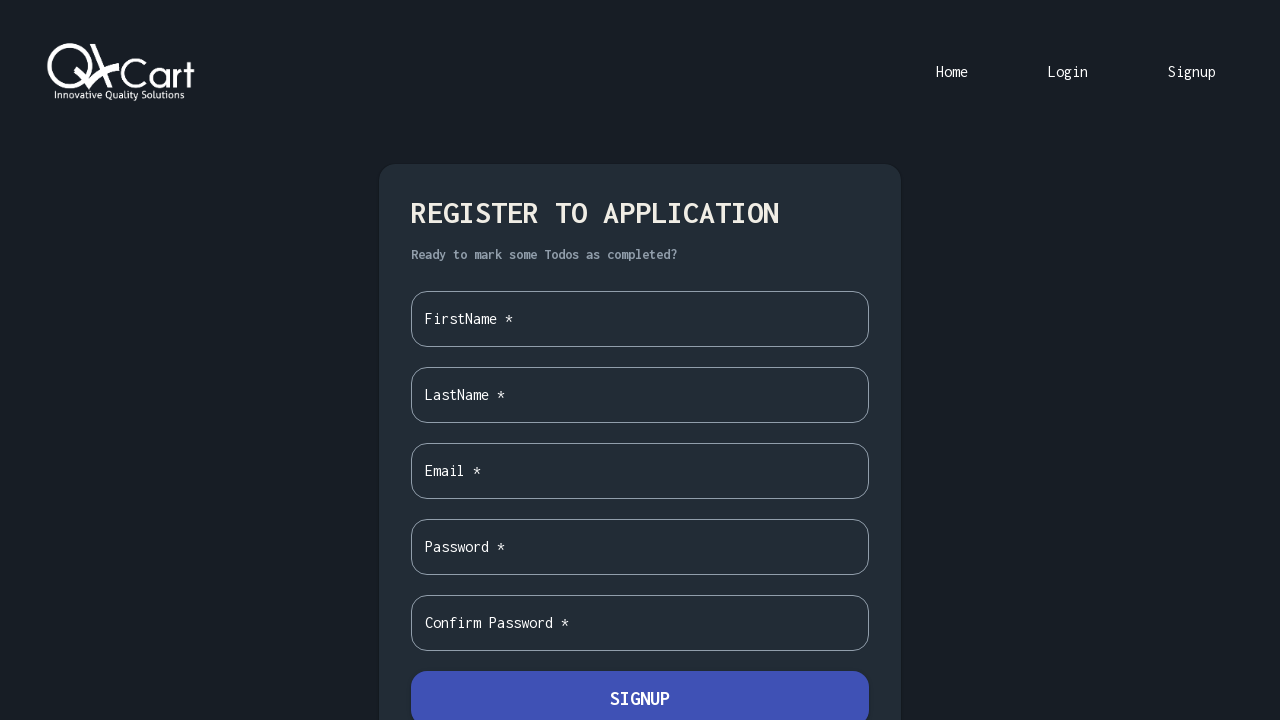

Verified registration page loaded by waiting for form container
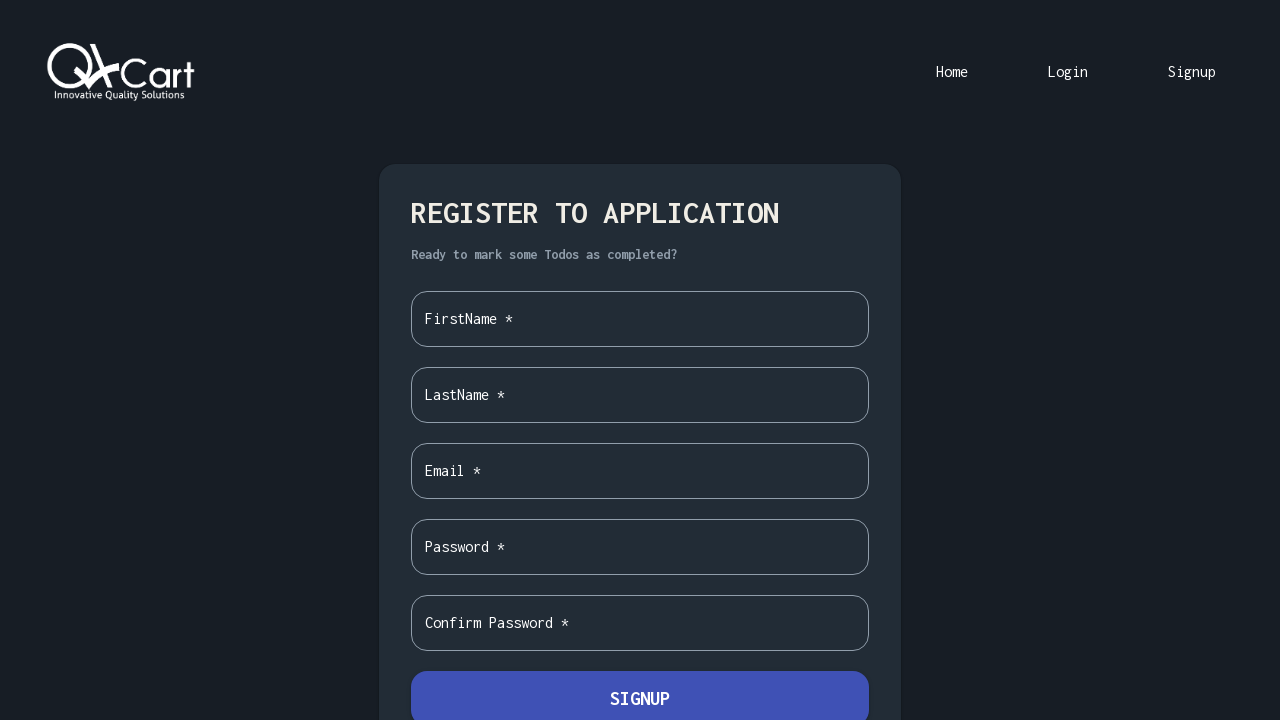

Filled first name field with 'Jennifer' on input >> nth=0
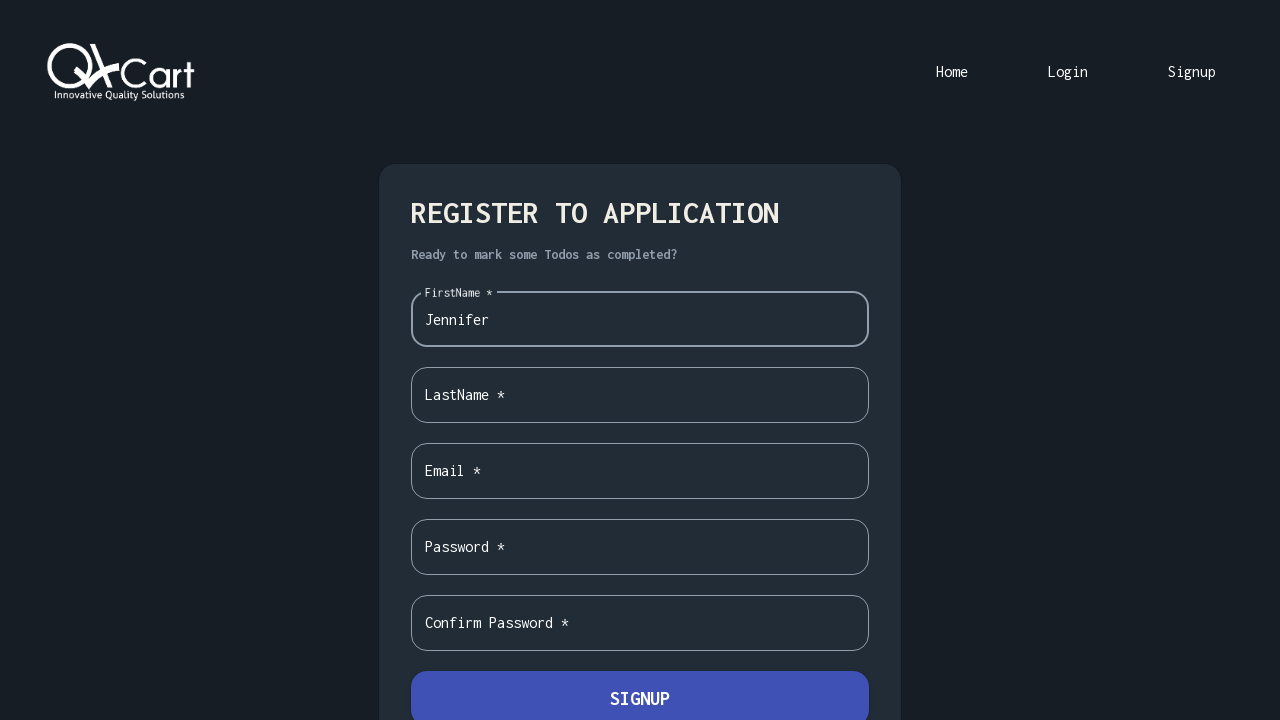

Filled surname field with 'Test Surname' on input >> nth=1
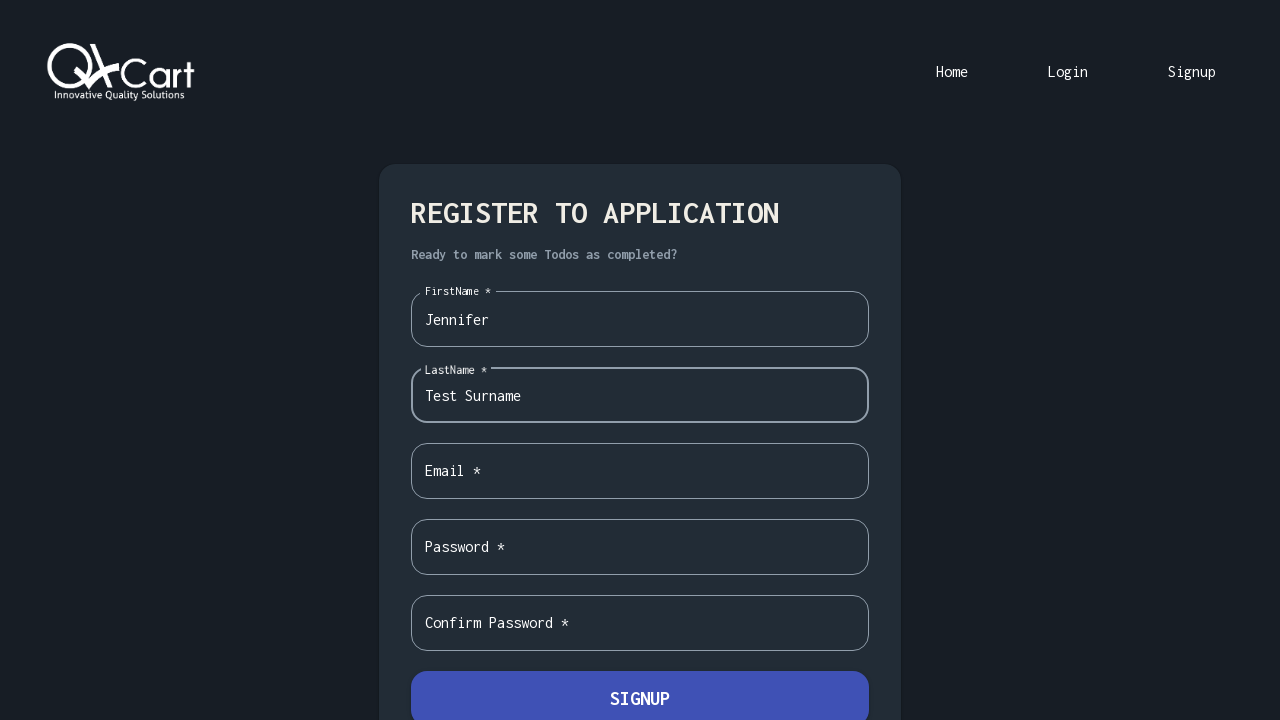

Clicked Signup button without filling email field at (640, 693) on internal:role=button >> internal:has-text="Signup"i
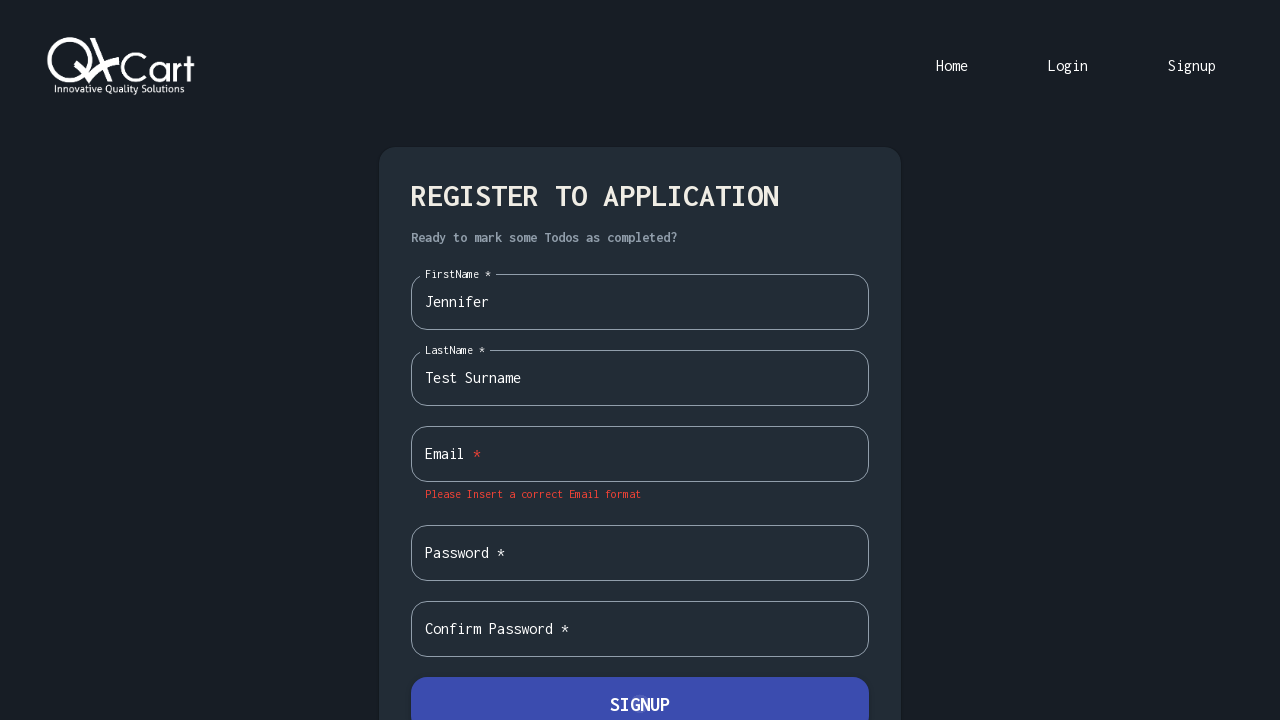

Email validation error message appeared
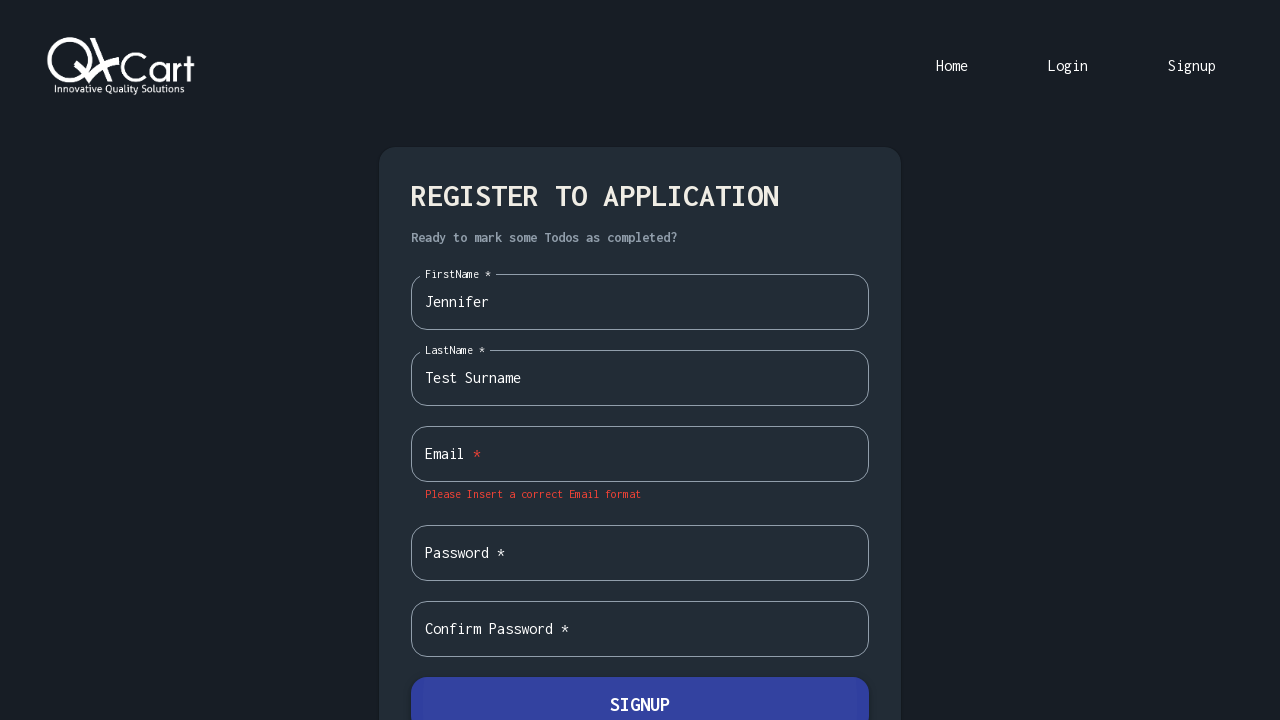

Filled email field with 'jennifer.test@example.com' on input >> nth=2
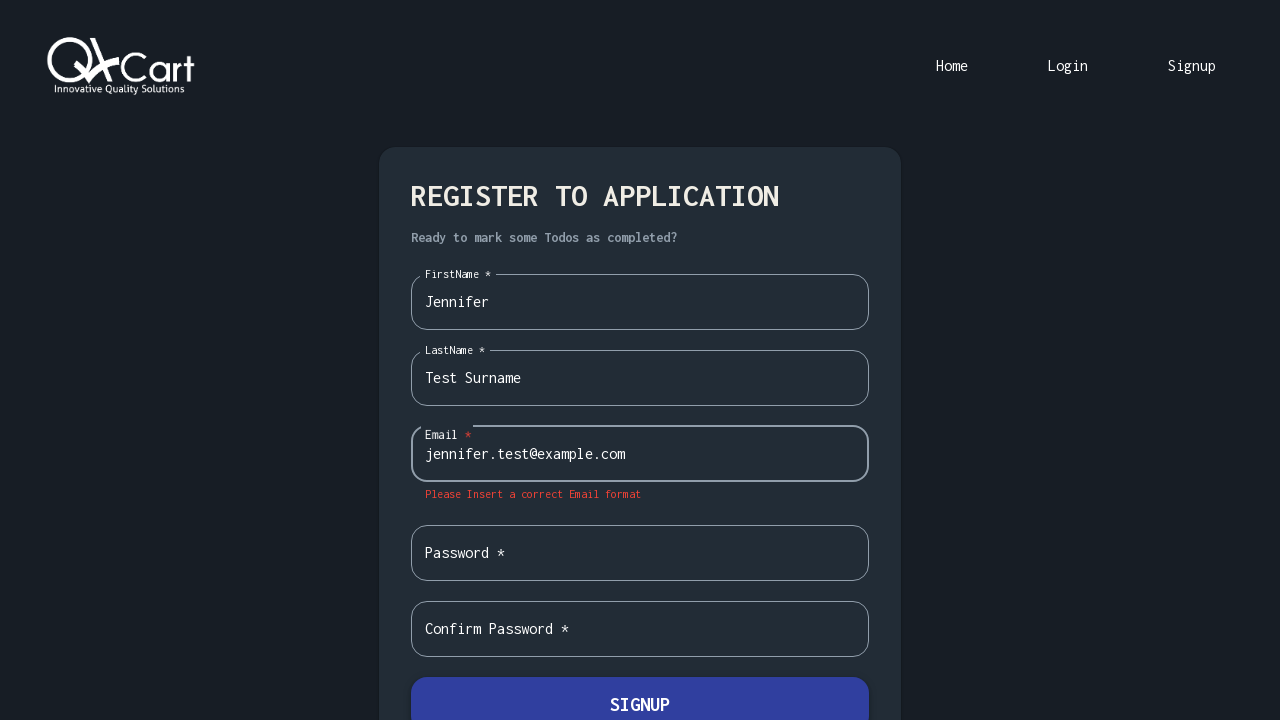

Clicked Signup button without filling password field at (640, 693) on internal:role=button >> internal:has-text="Signup"i
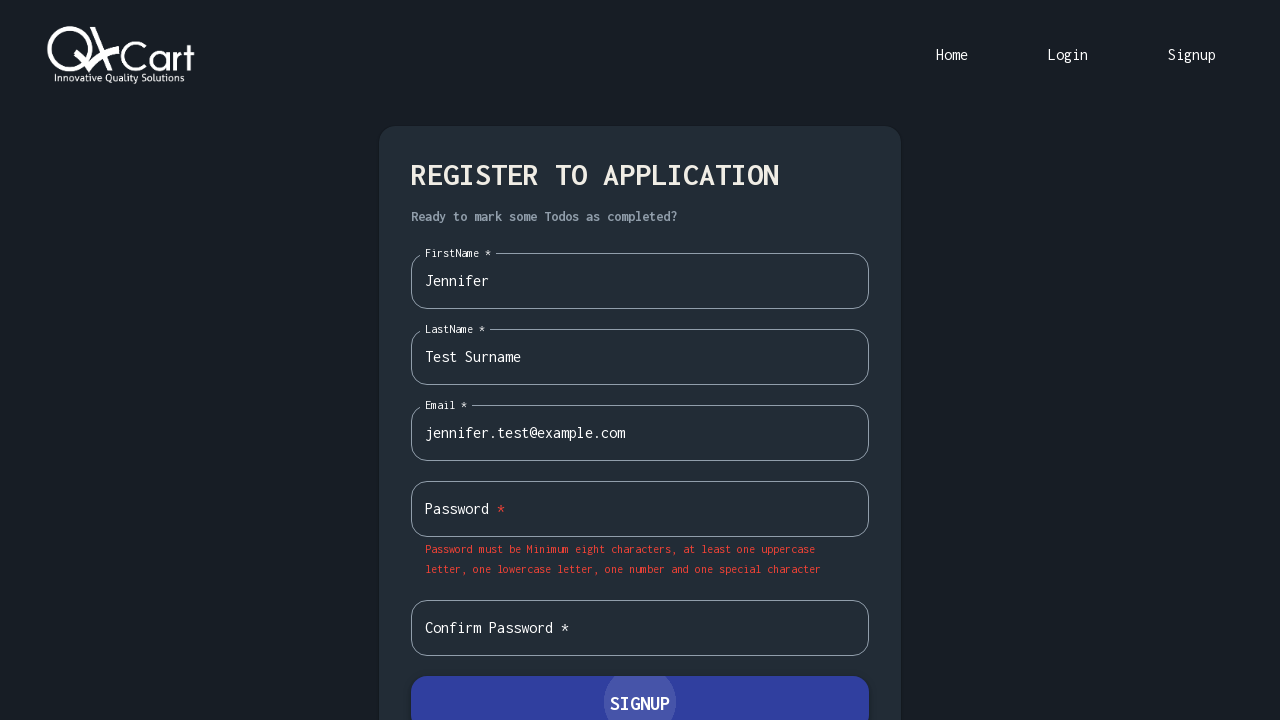

Filled password field with 'InvalidPassword' on input >> nth=3
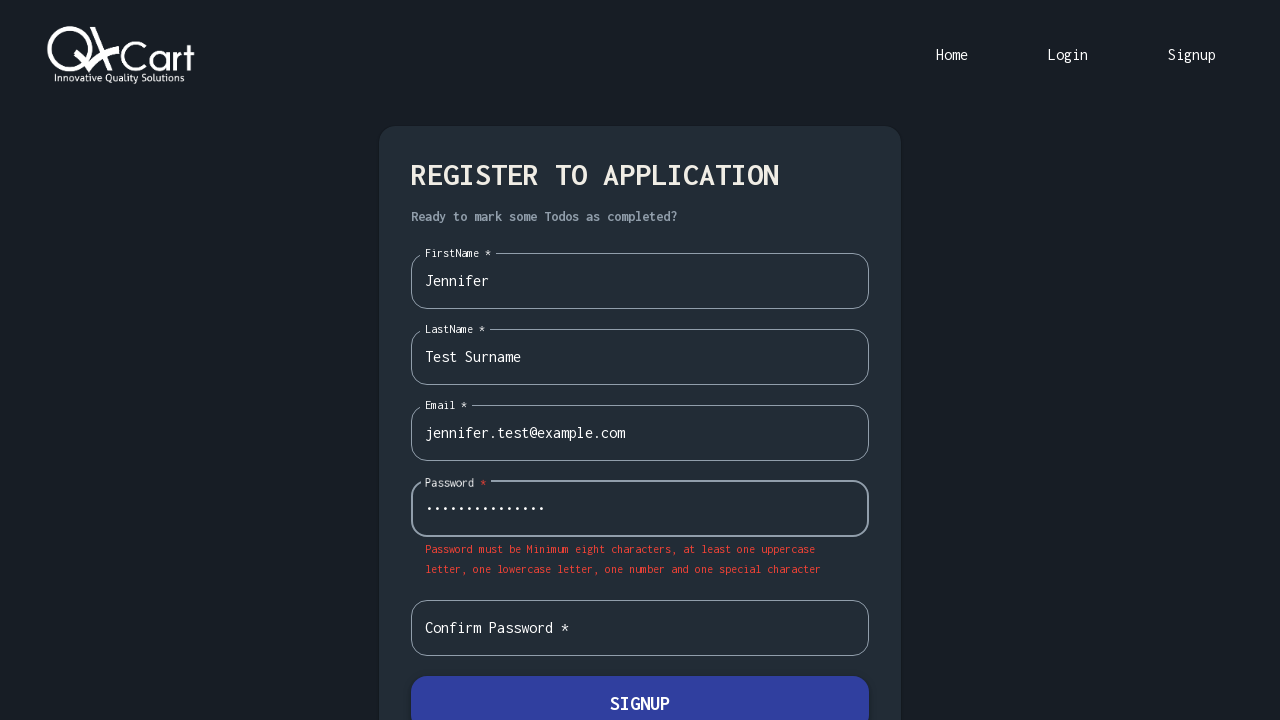

Clicked Signup button without filling confirm password field at (640, 693) on internal:role=button >> internal:has-text="Signup"i
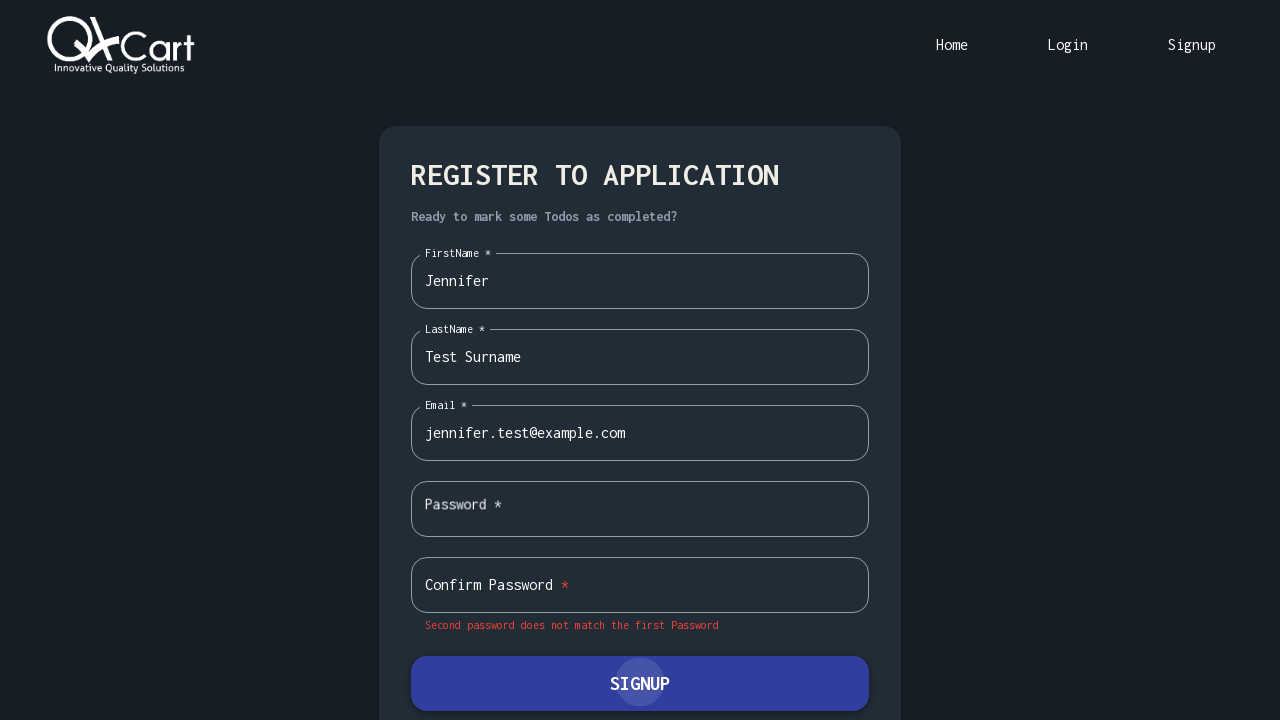

Password validation error message appeared
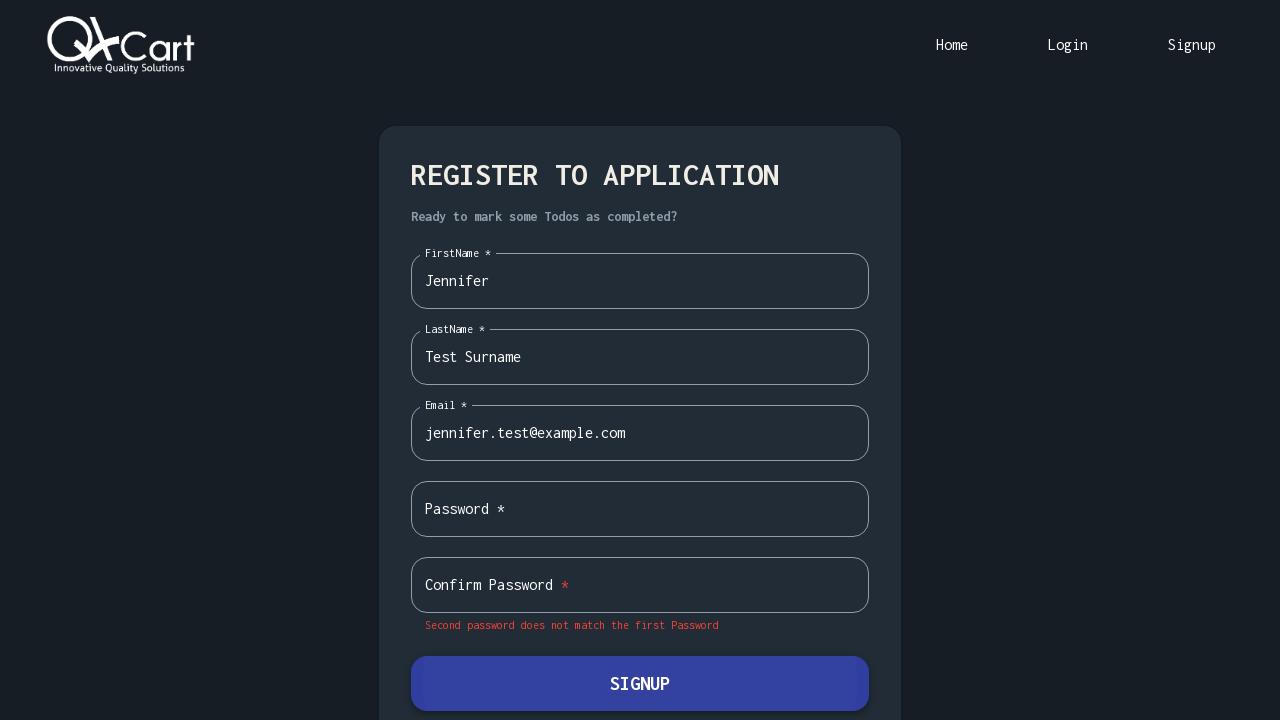

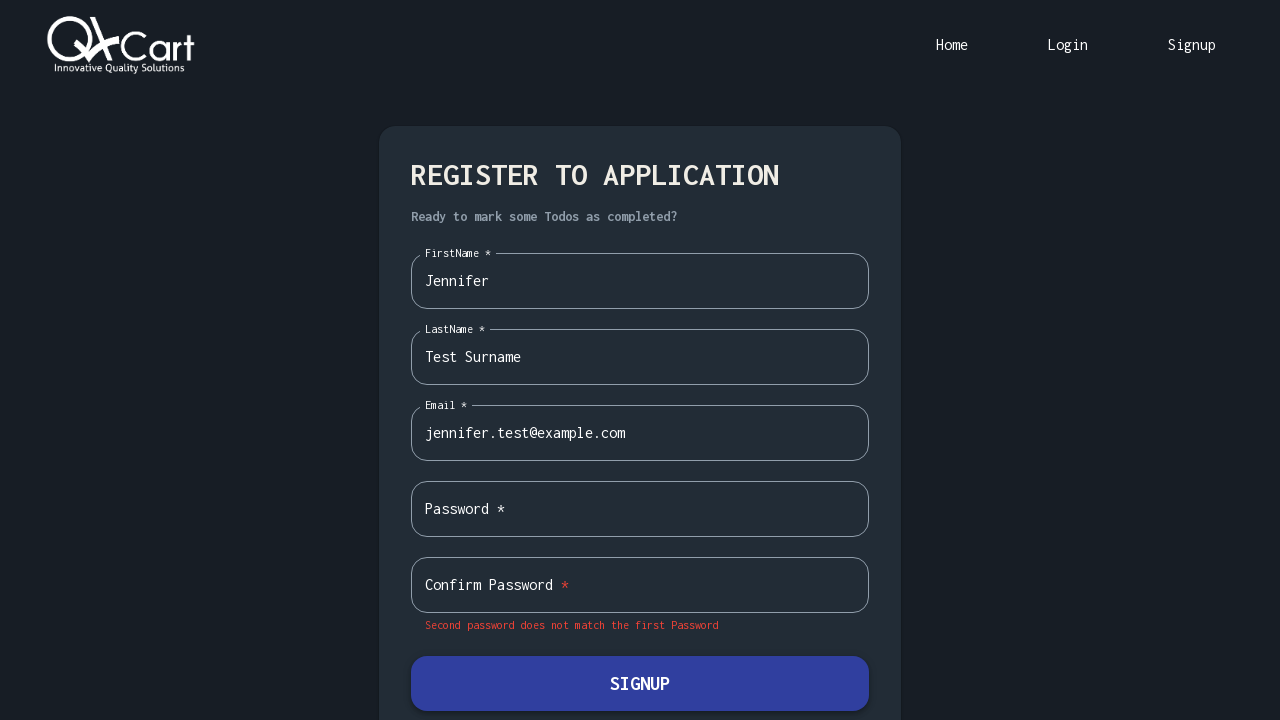